Navigates to OrangeHRM trial signup page and selects a country from the dropdown menu

Starting URL: https://www.orangehrm.com/orangehrm-30-day-trial/

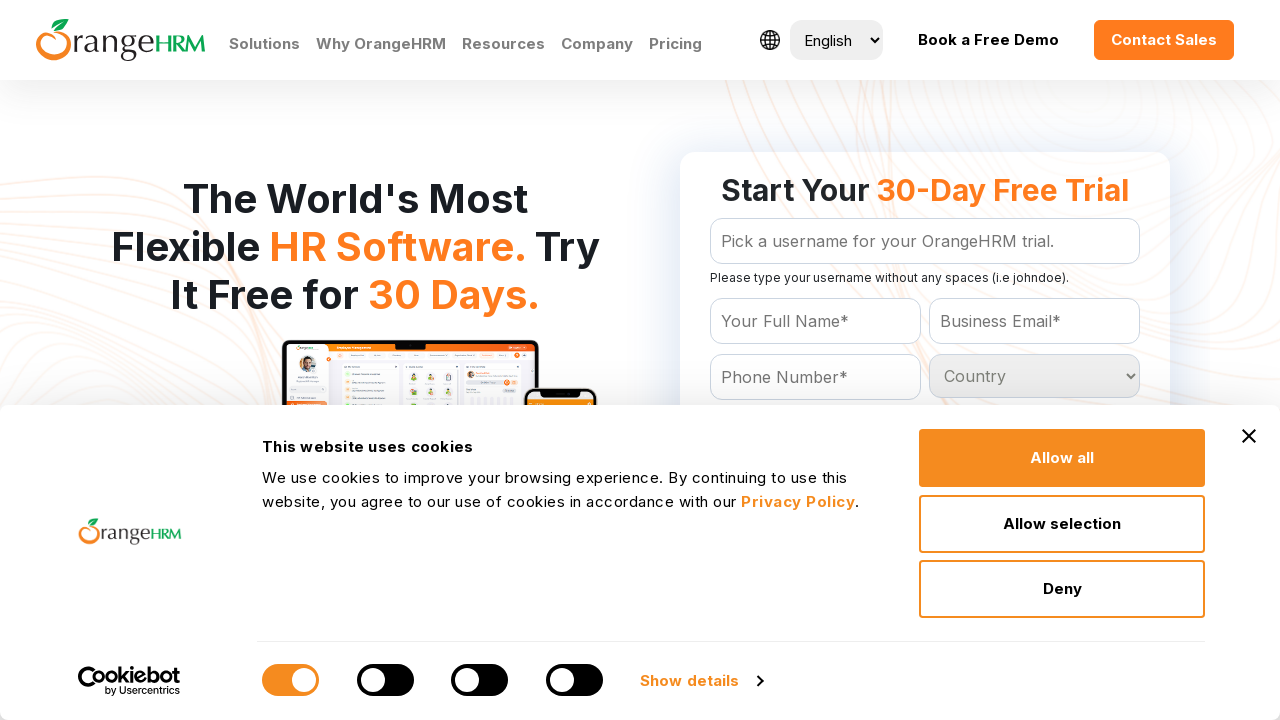

Waited 4 seconds for the page to load
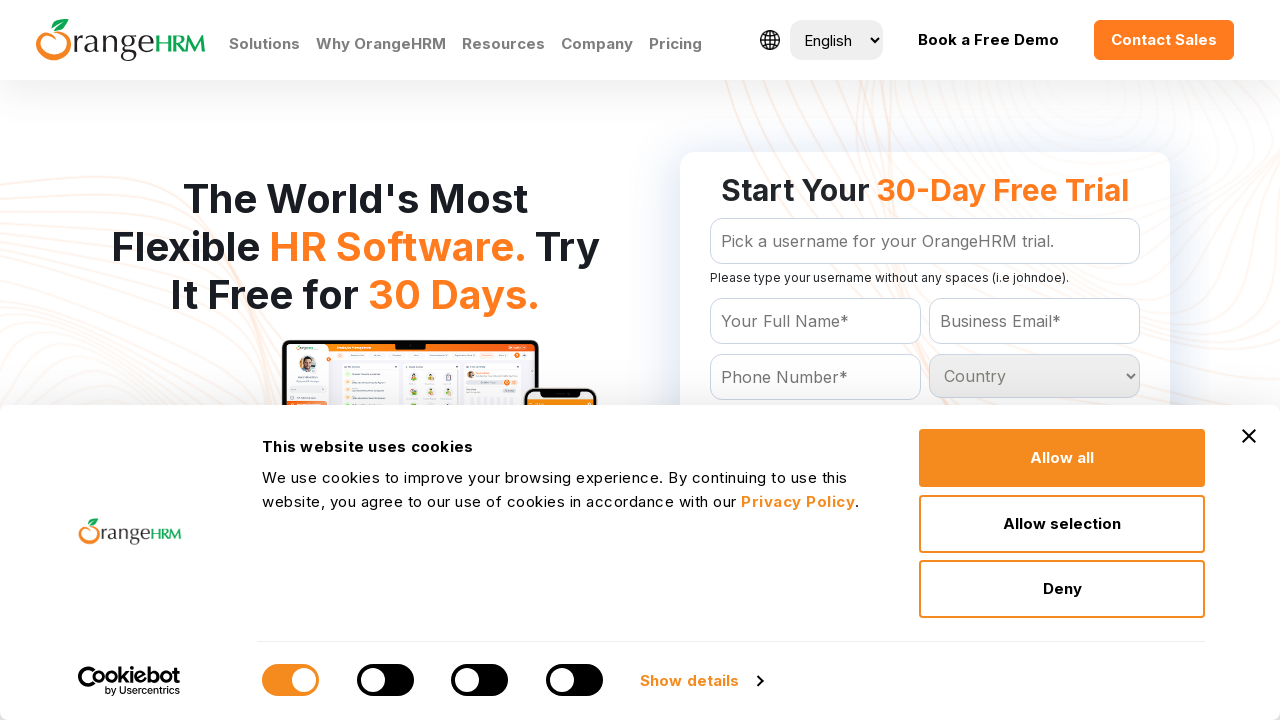

Selected 'India' from the country dropdown menu on #Form_getForm_Country
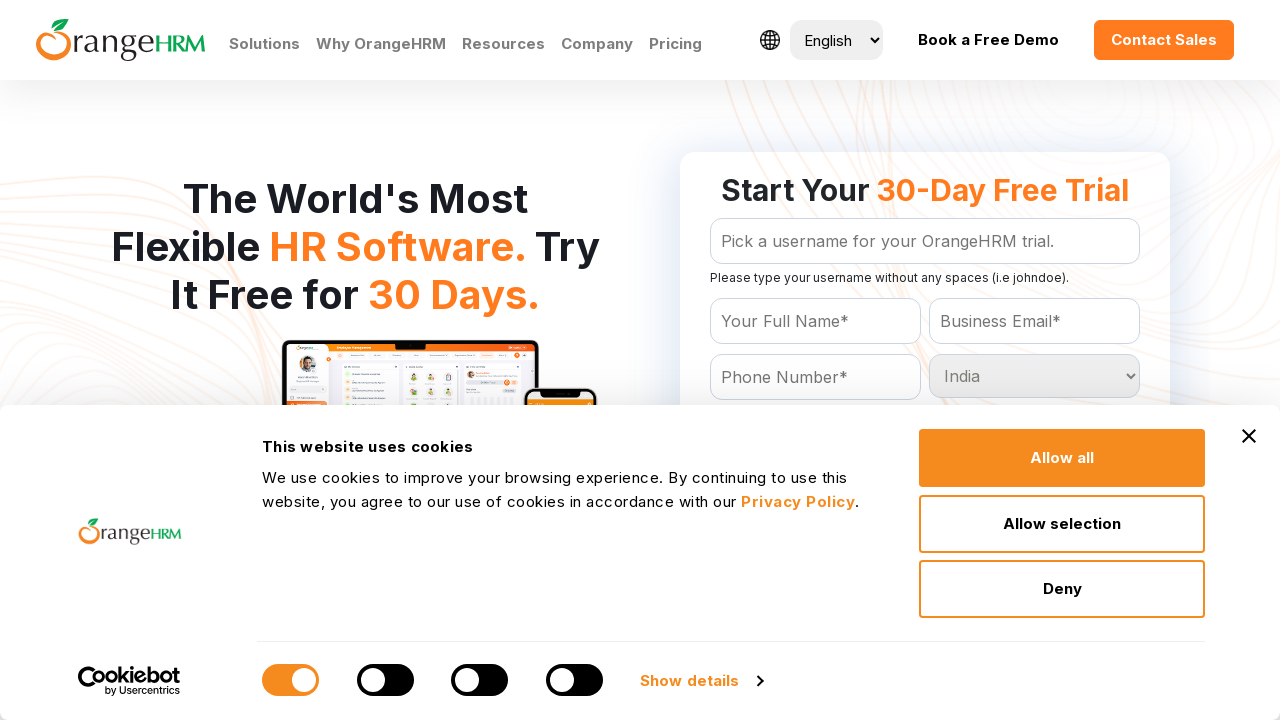

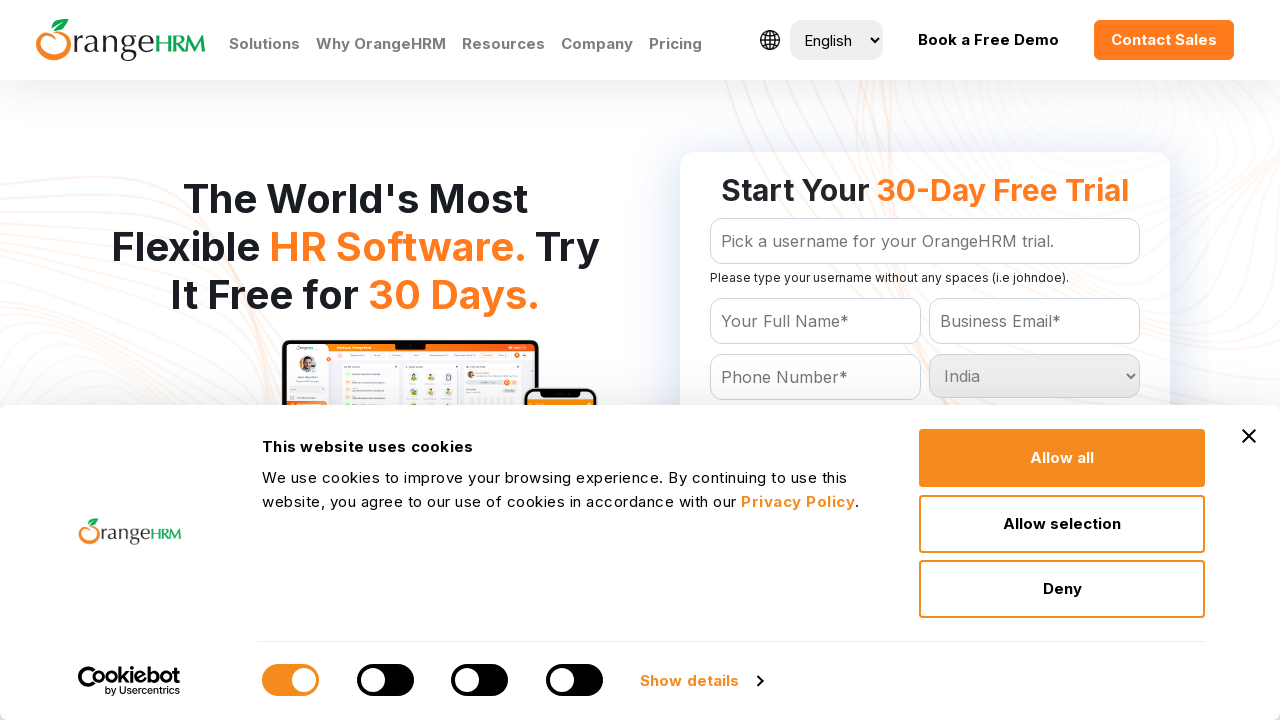